Tests window handling by clicking a button that opens a new window, filling out a form in the child window with personal information, then returning to the parent window to enter text.

Starting URL: https://www.hyrtutorials.com/p/window-handles-practice.html

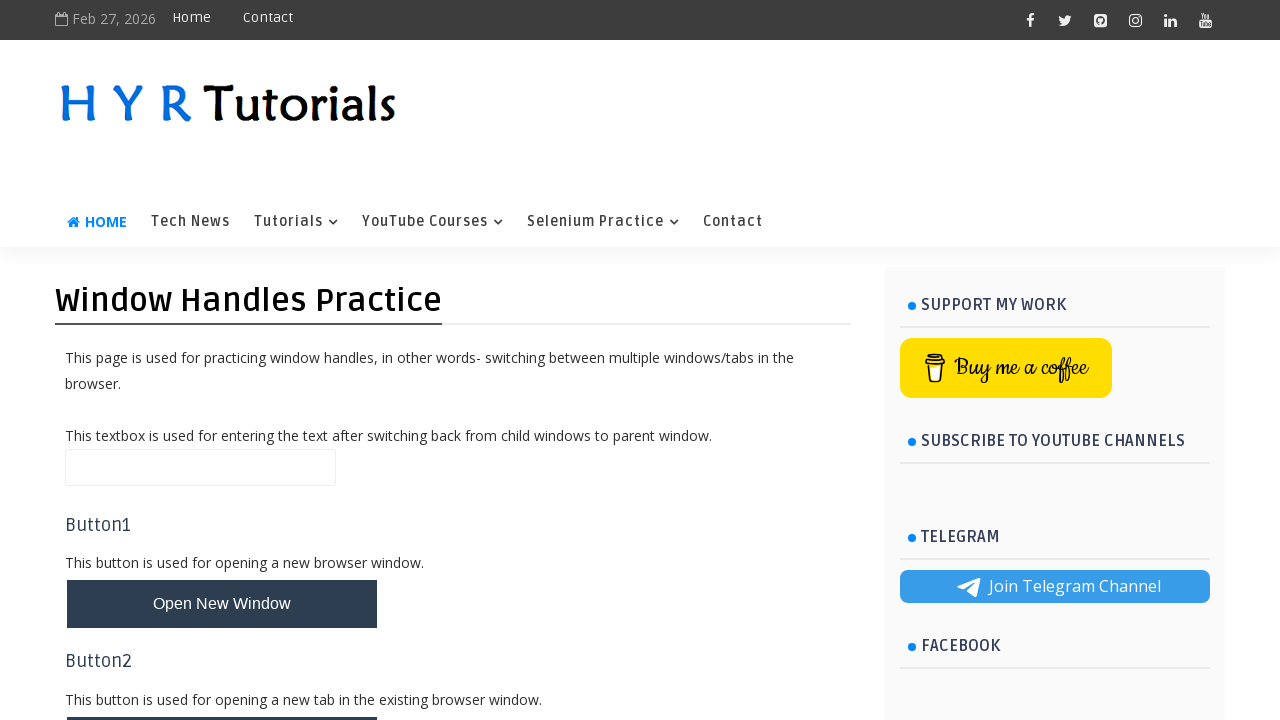

Clicked button to open new window at (222, 604) on #newWindowBtn
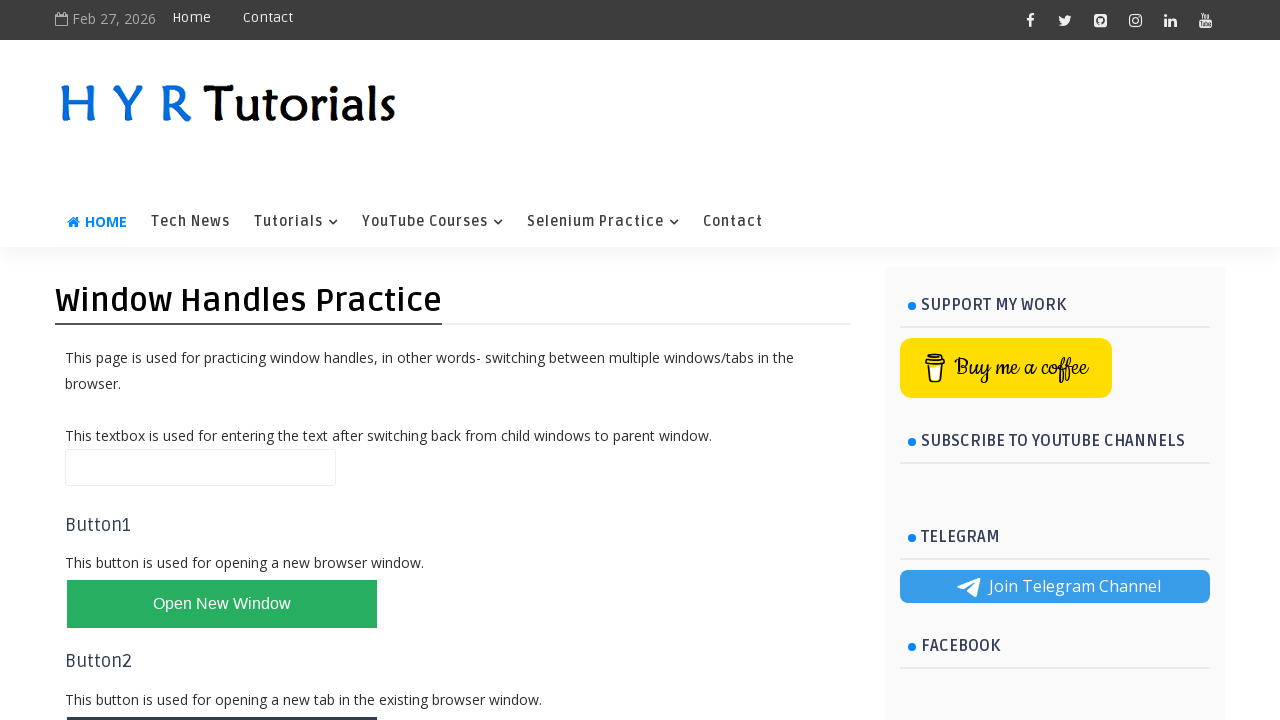

New window opened and loaded
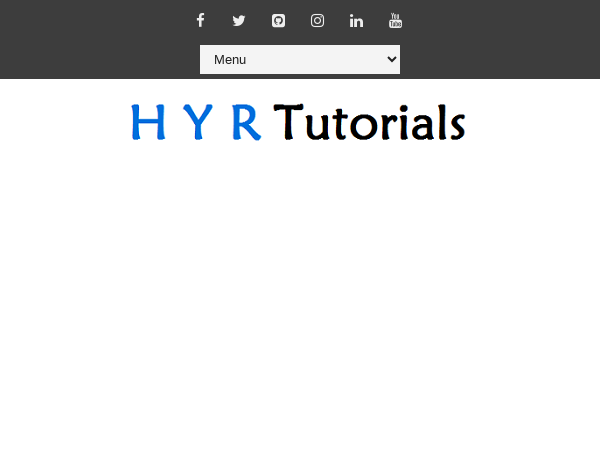

Filled first name field with 'Selenium' on #firstName
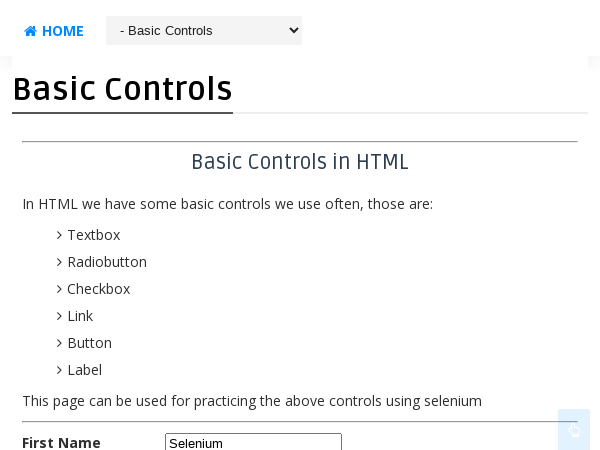

Filled last name field with 'Panda' on #lastName
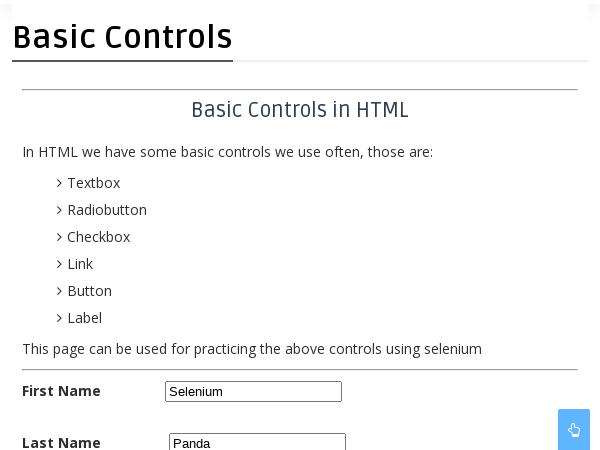

Selected male radio button at (174, 225) on #malerb
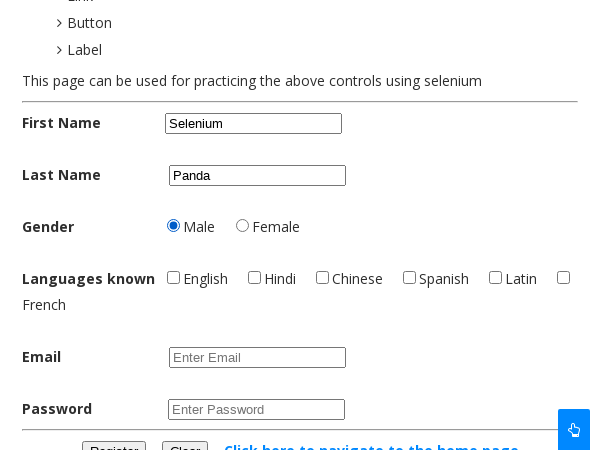

Checked English checkbox at (174, 277) on #englishchbx
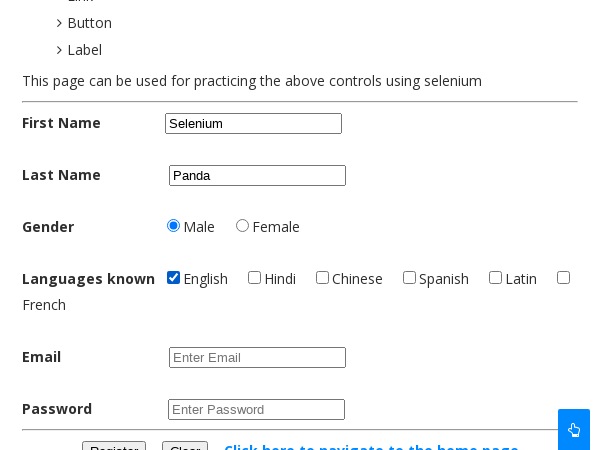

Filled email field with 'seleniumpanda@gmail.com' on #email
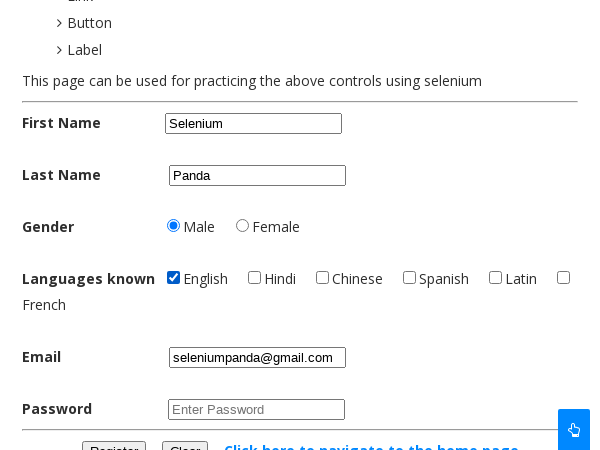

Filled password field with 'Selenium@123' on #password
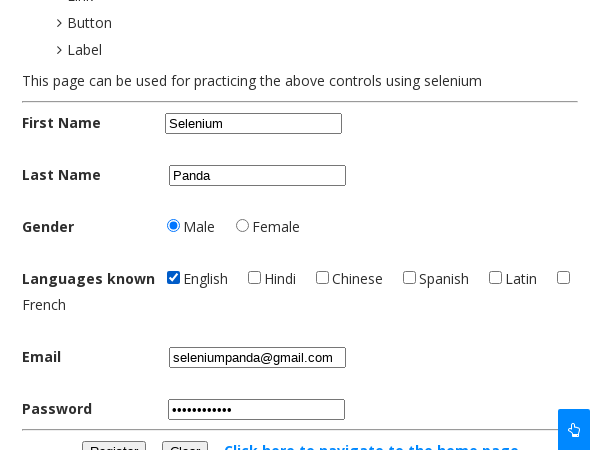

Closed child window
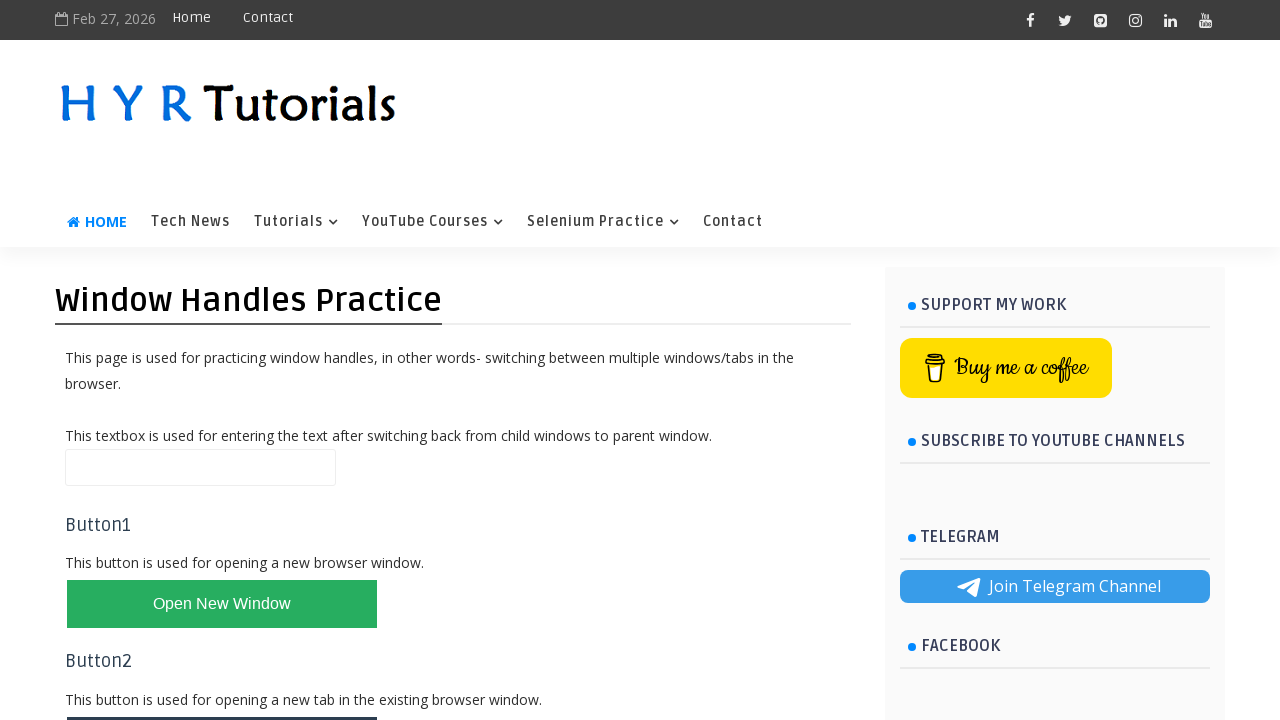

Returned to parent window and filled name field with 'I am back in the parent window' on #name
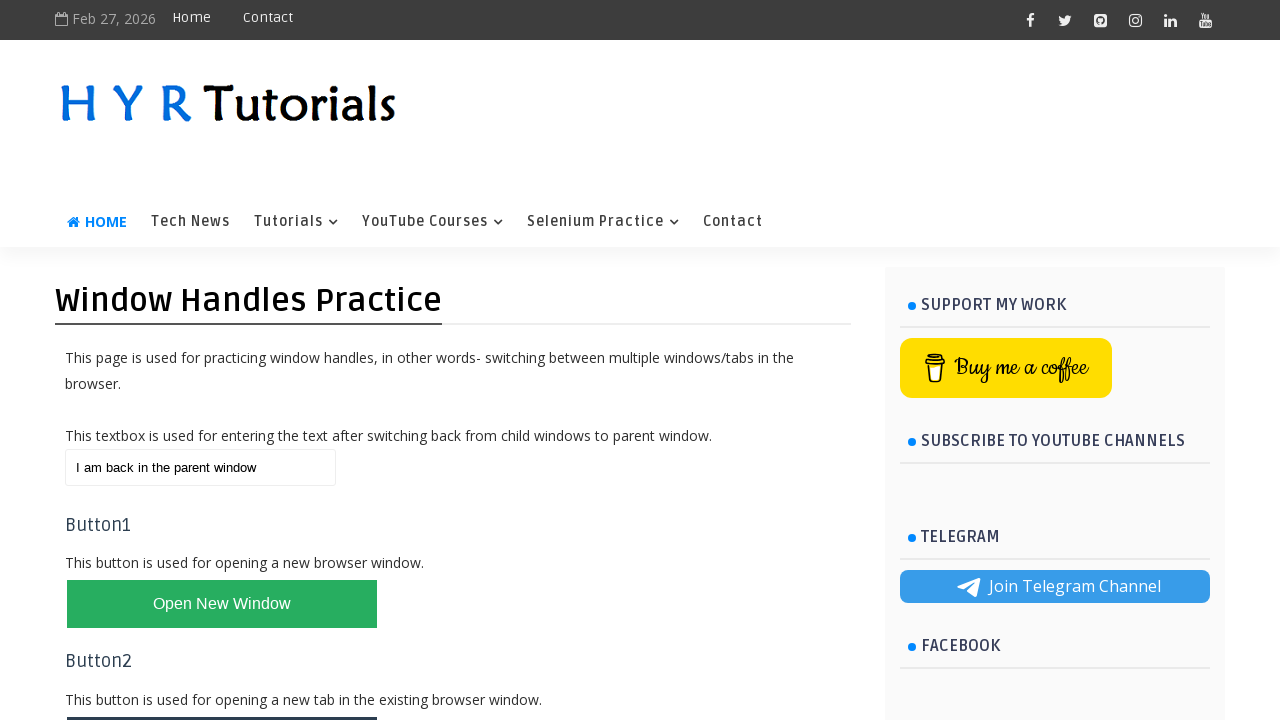

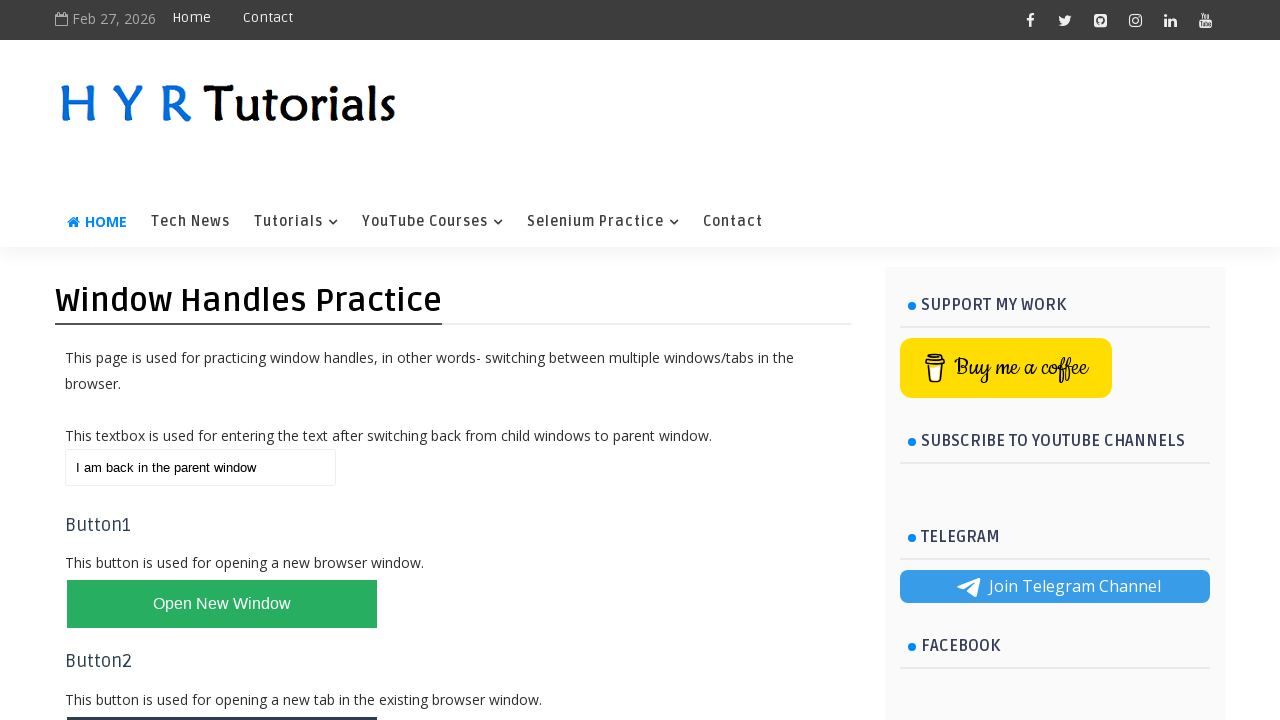